Tests clicking on "Slow load text website" link which has delayed text loading, and verifies the title text appears

Starting URL: https://curso.testautomation.es

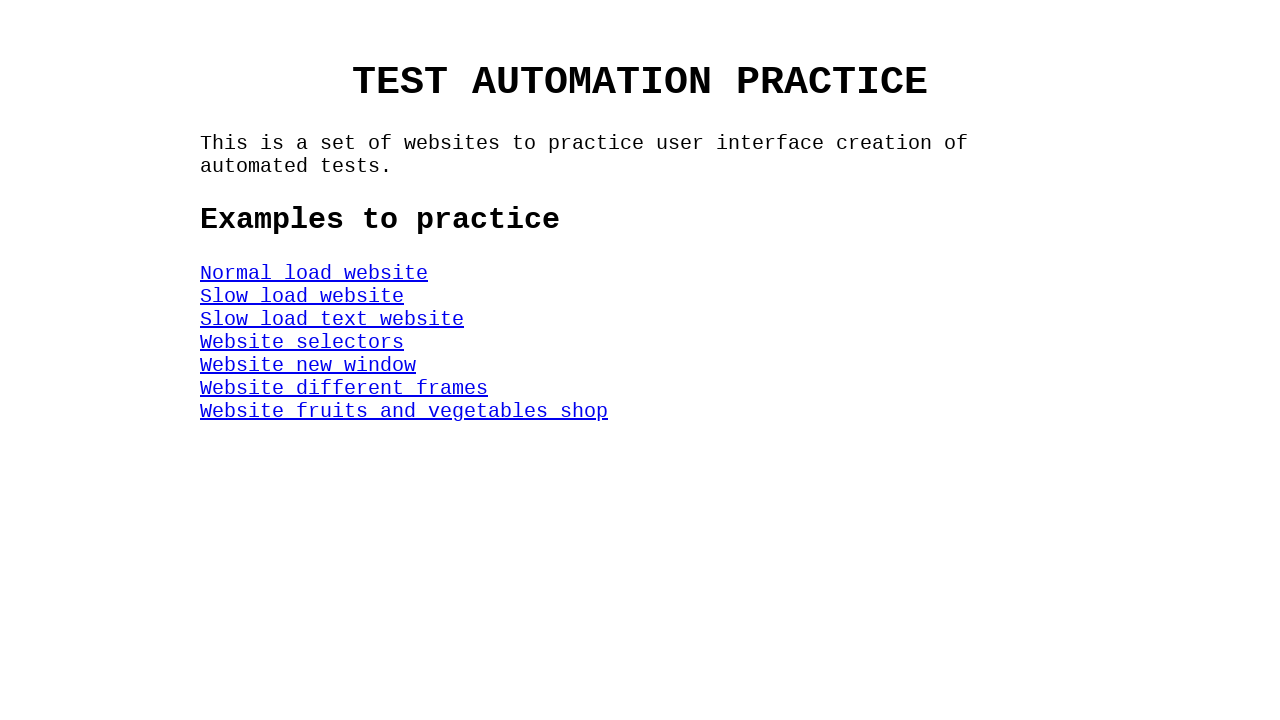

Clicked on 'Slow load text website' link at (332, 319) on #SlowSpeedTextWeb
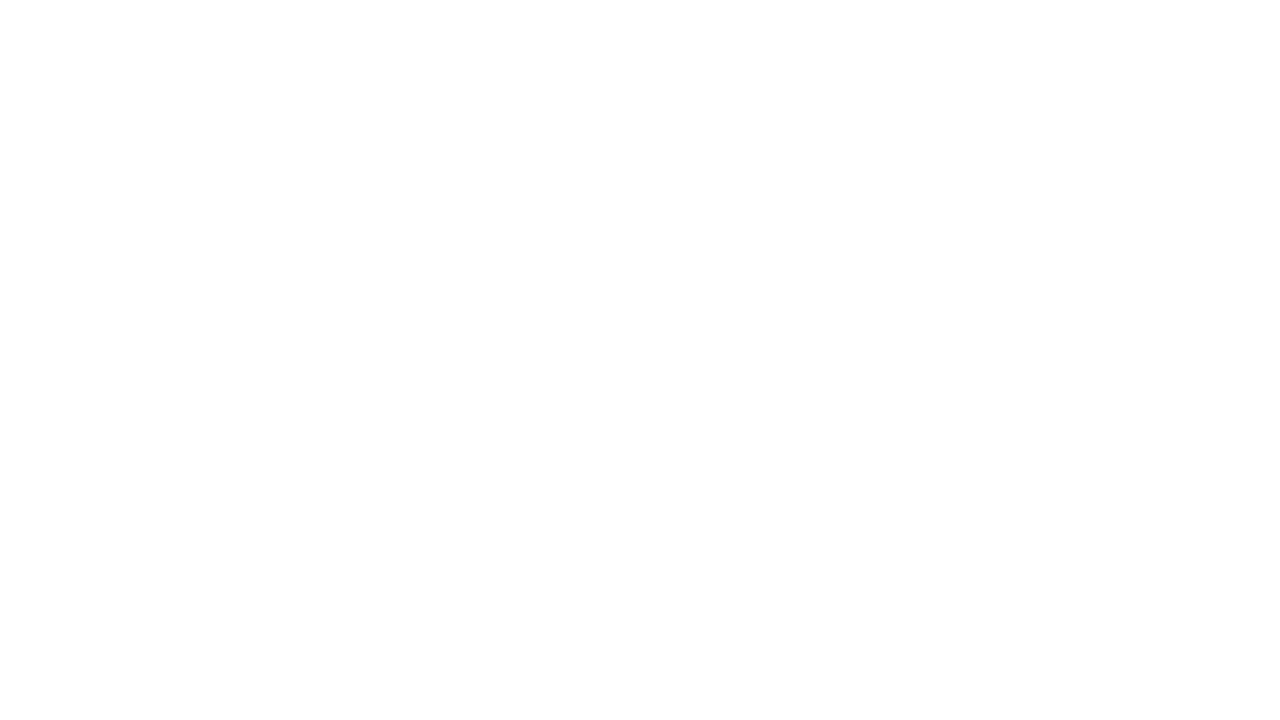

Title element appeared in the DOM
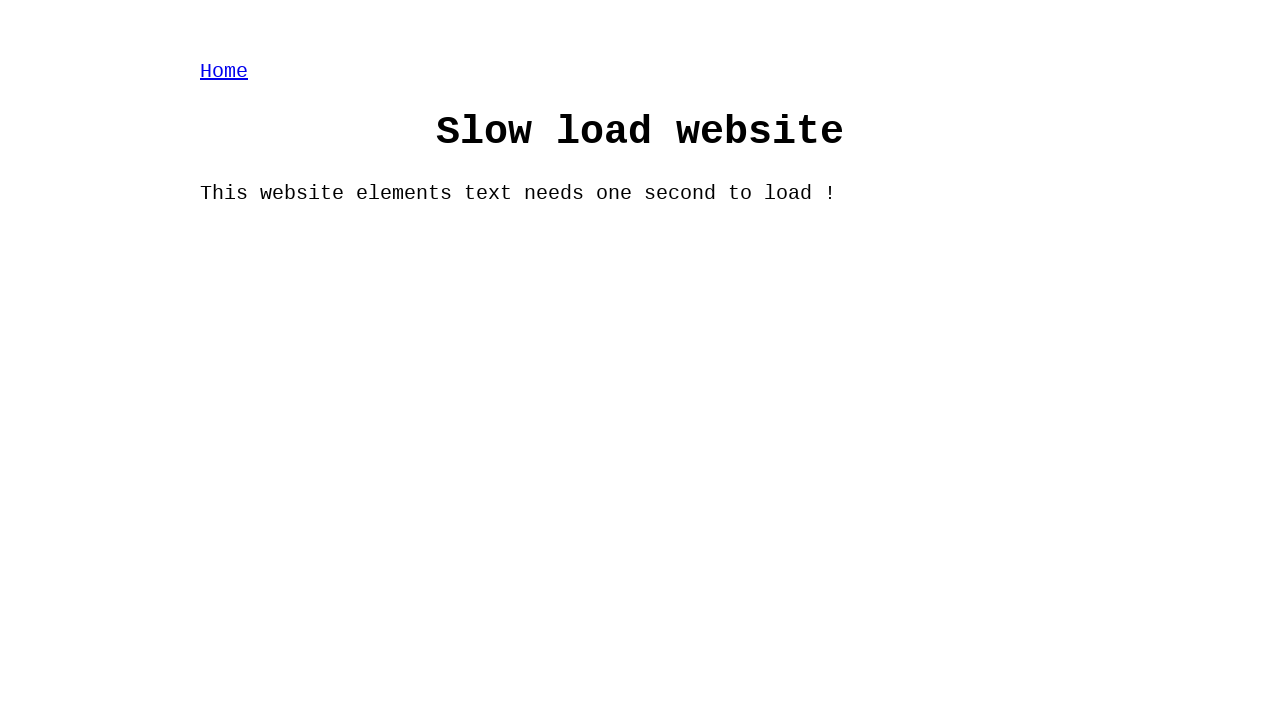

Title text 'Slow load website' fully loaded after delay
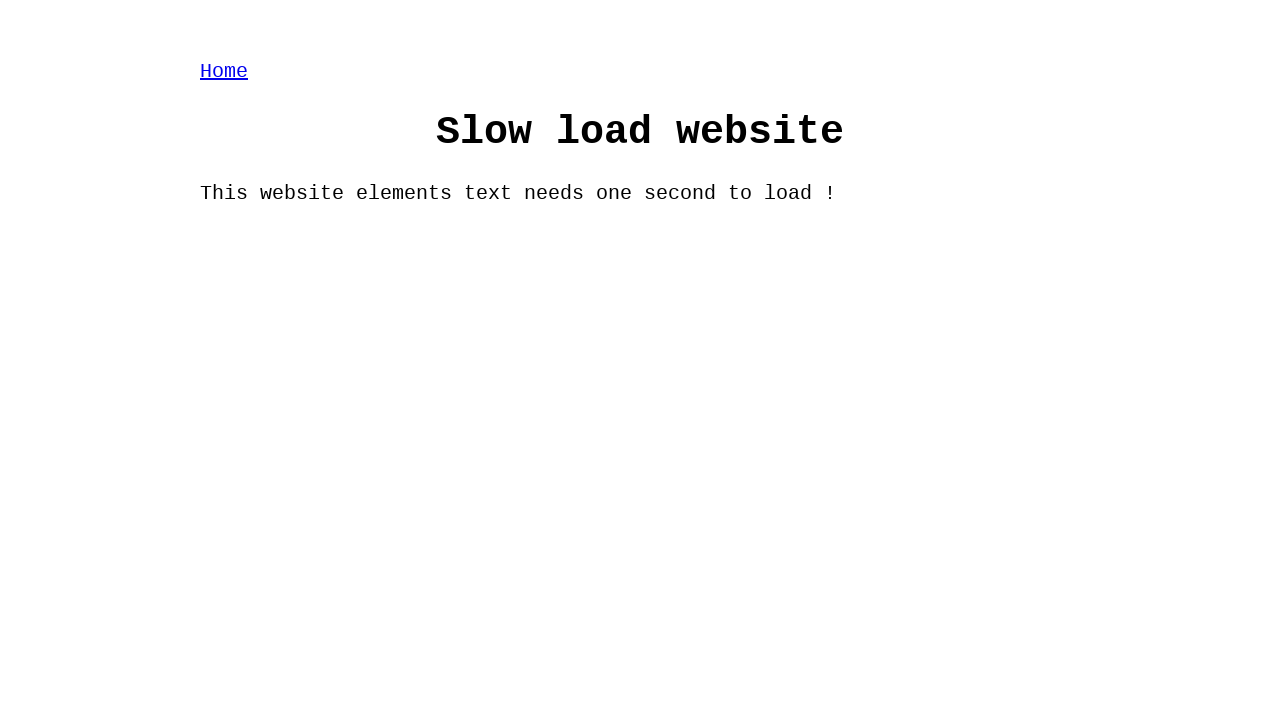

Verified title text content equals 'Slow load website'
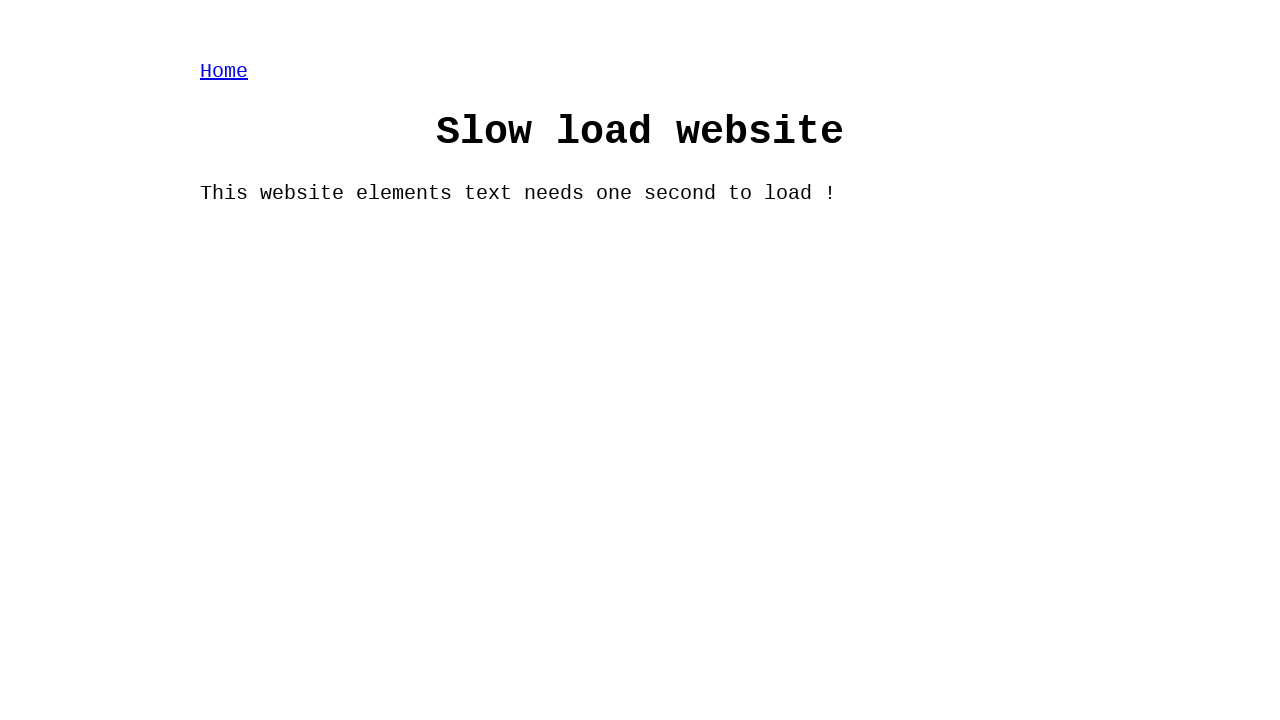

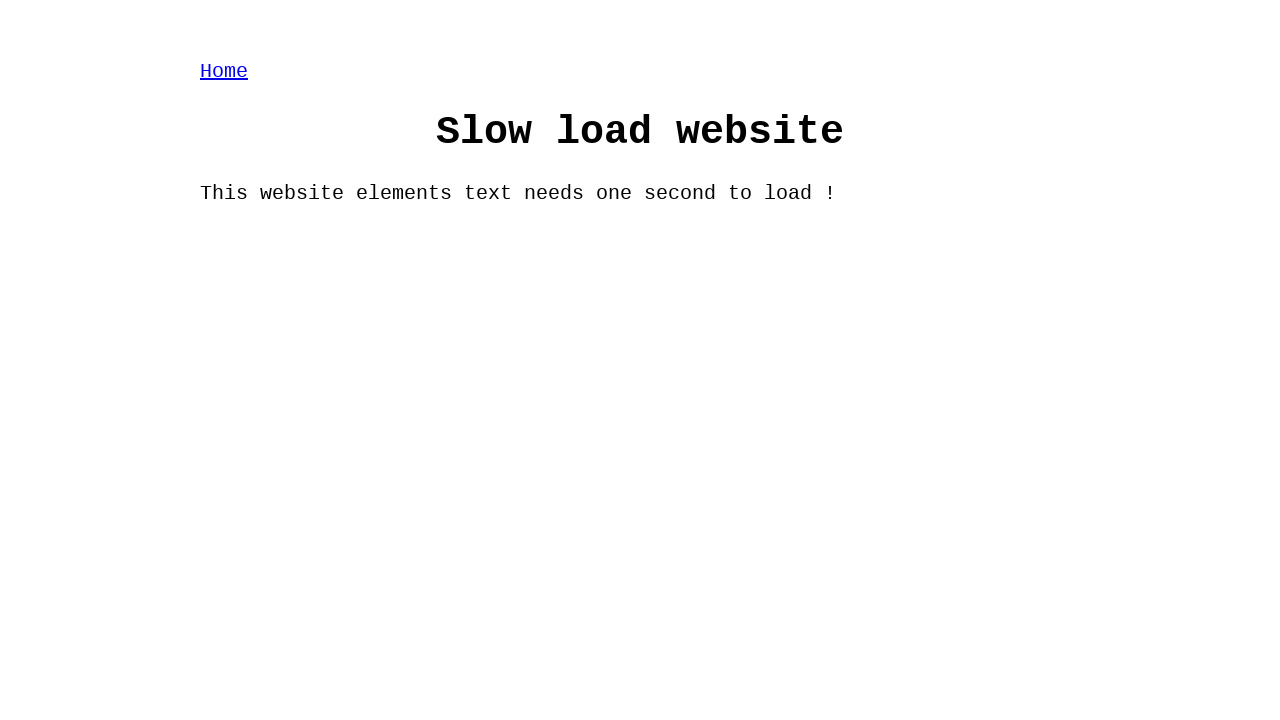